Tests file download functionality by navigating to the File Download page and clicking on a file link to download it

Starting URL: https://the-internet.herokuapp.com/

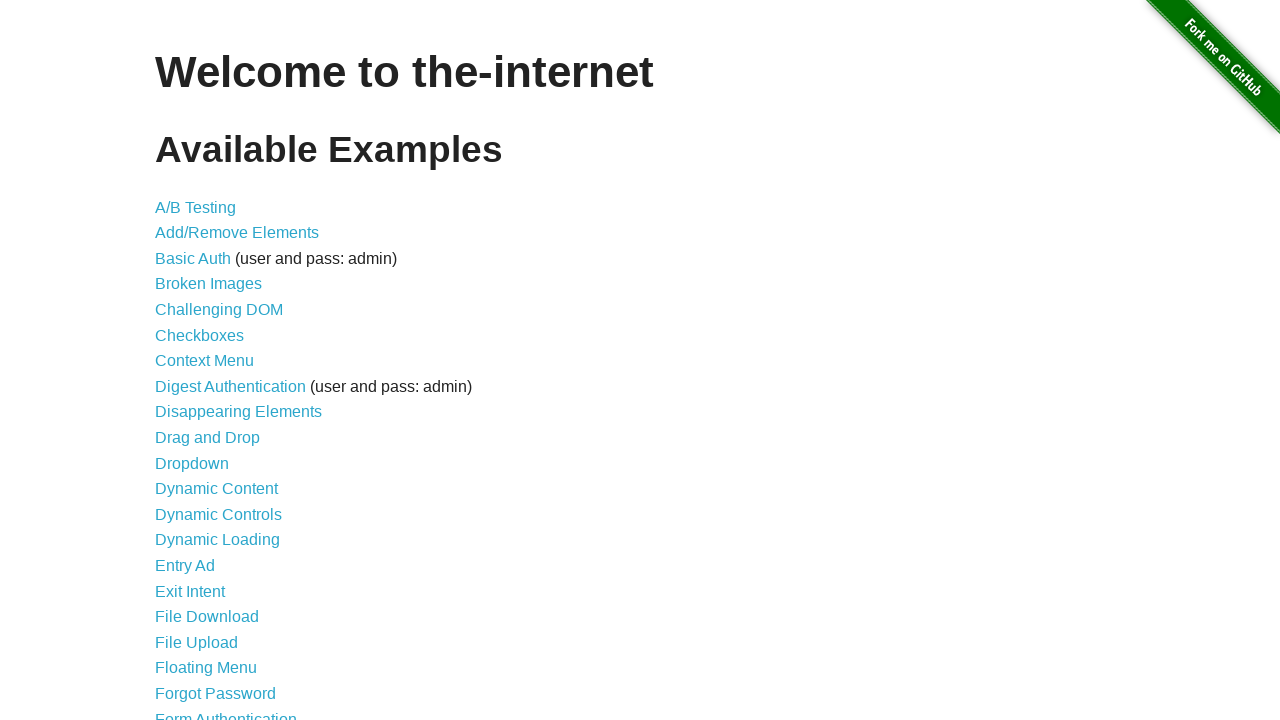

Clicked on File Download link at (207, 617) on a:text('File Download')
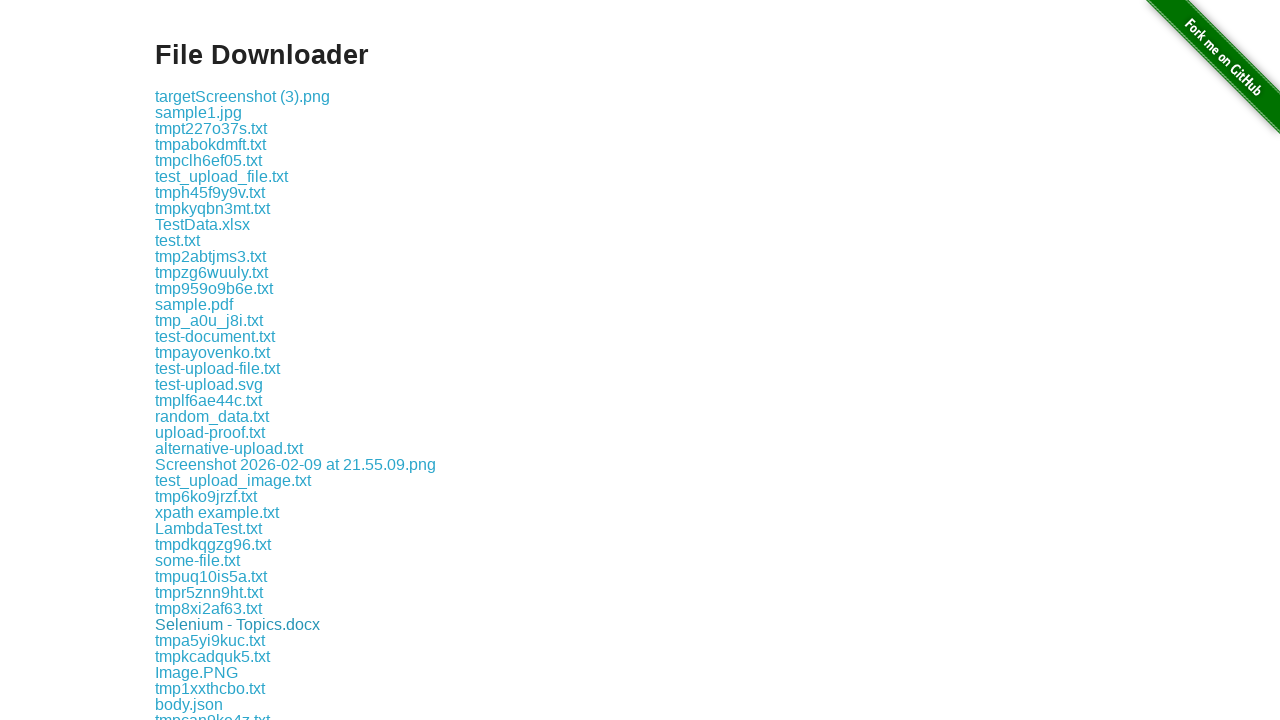

File Download page loaded and test.txt link is visible
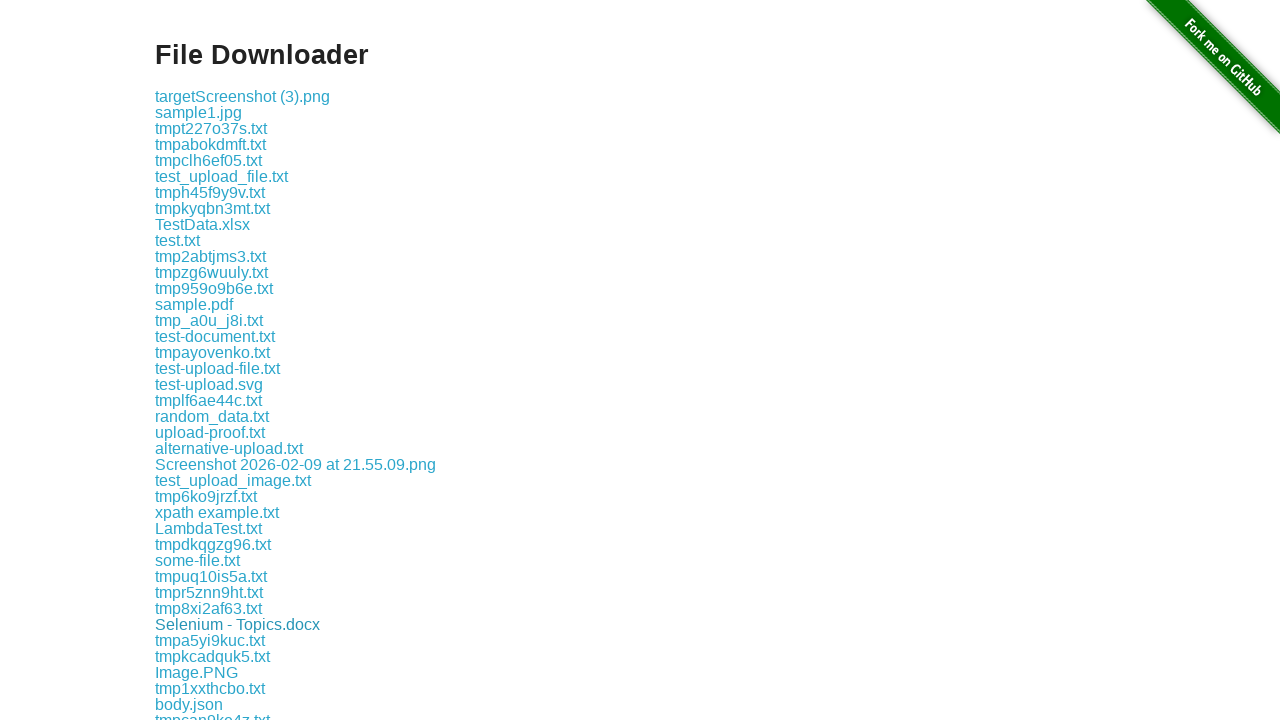

Clicked on test.txt file link to download at (178, 240) on a:text('test.txt')
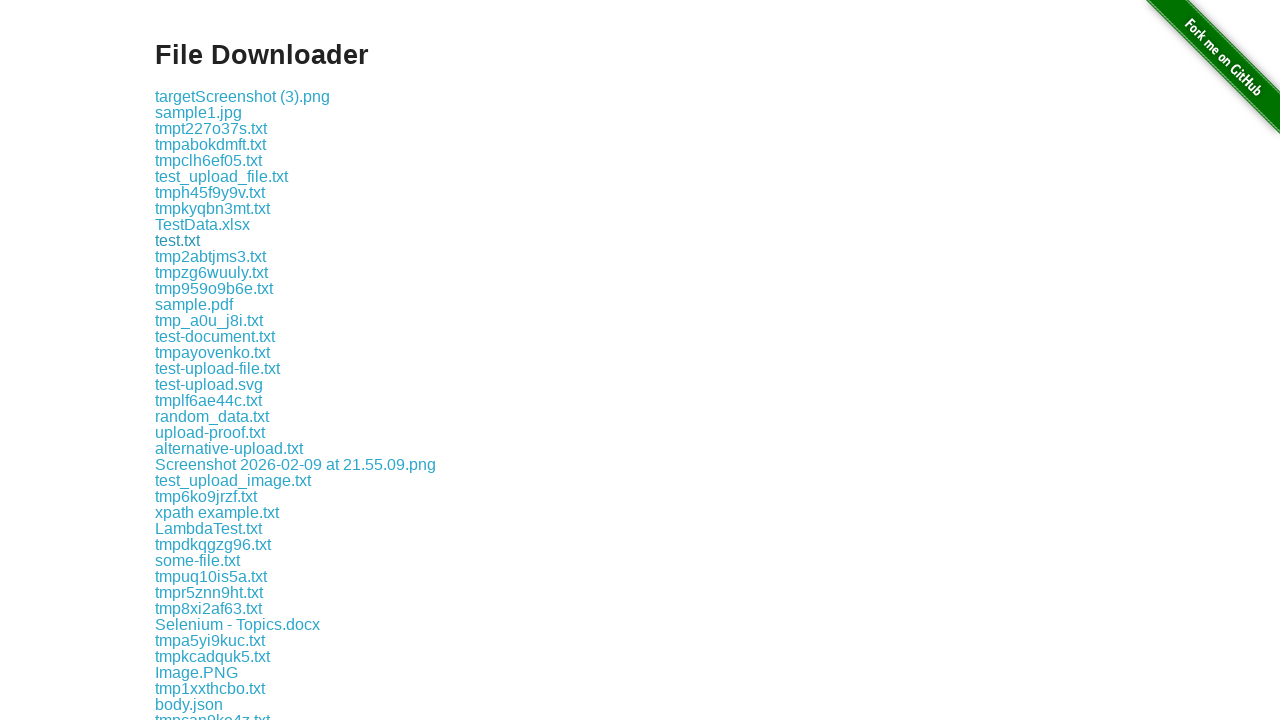

Waited 2 seconds for download to initiate
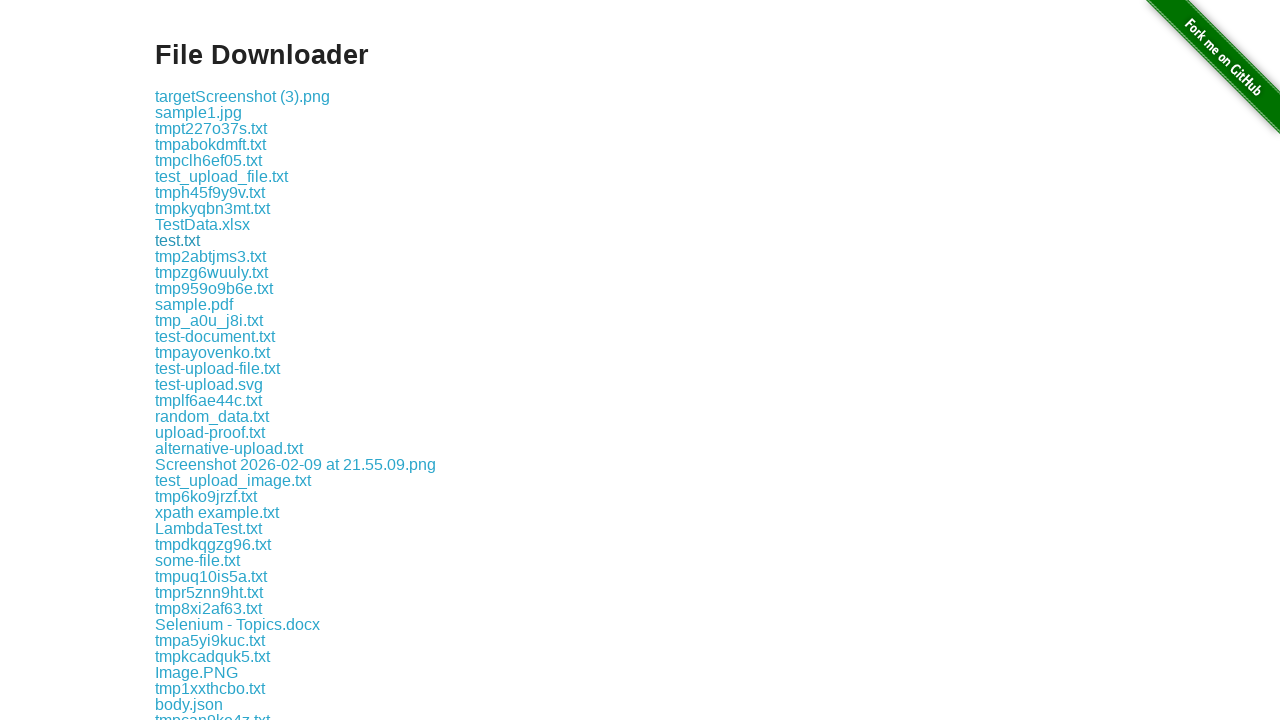

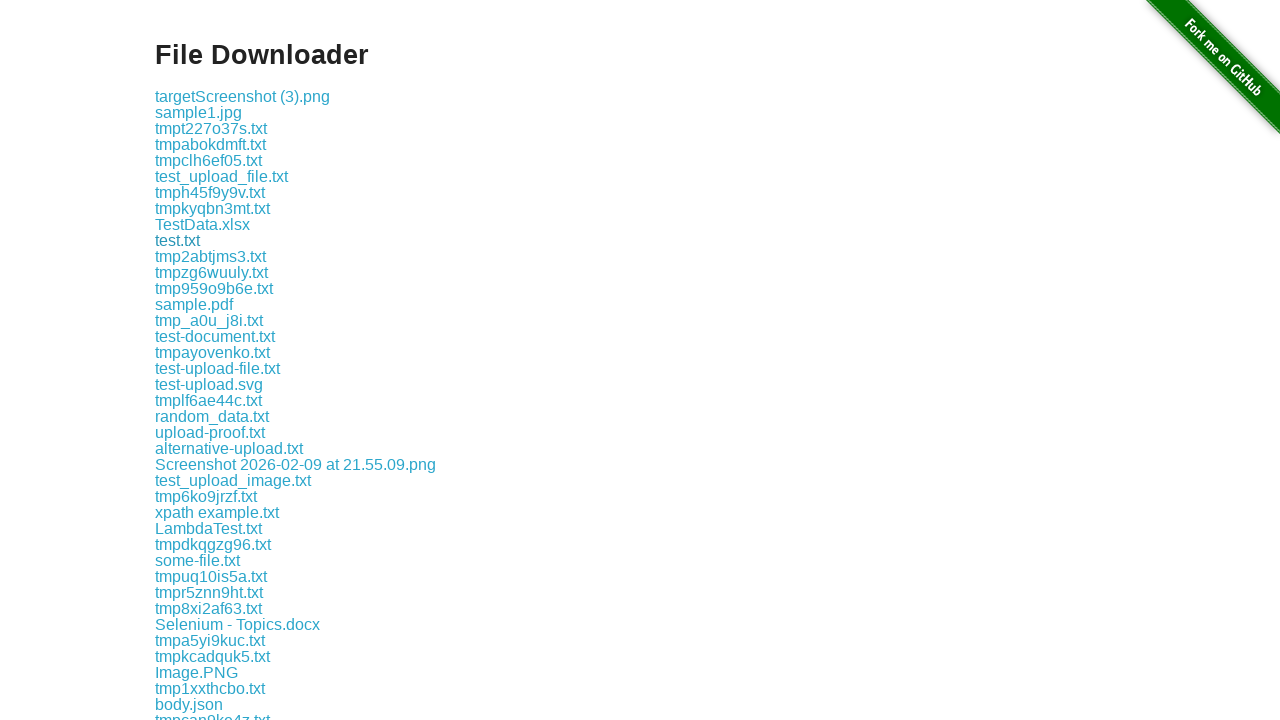